Tests JavaScript prompt/alert handling by switching to an iframe, triggering a prompt dialog, entering text, accepting it, and then navigating via a link.

Starting URL: https://www.w3schools.com/jsref/tryit.asp?filename=tryjsref_prompt

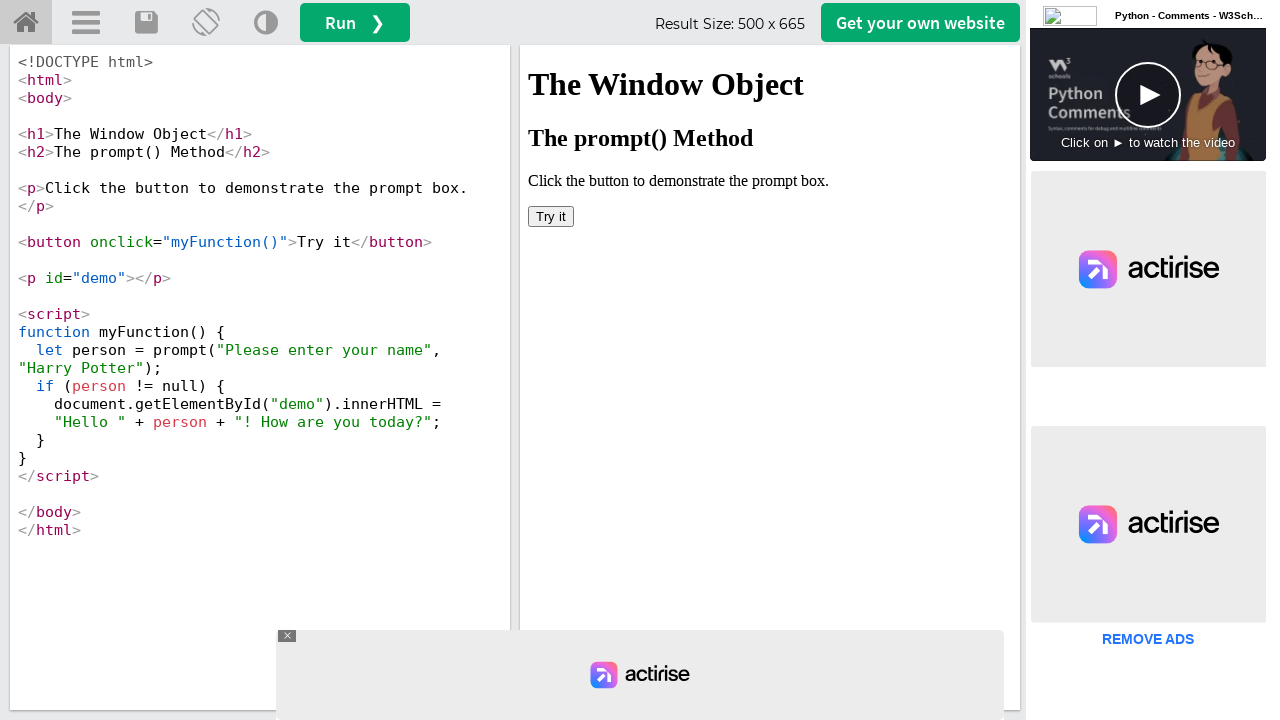

Located iframe with id 'iframeResult' for test content
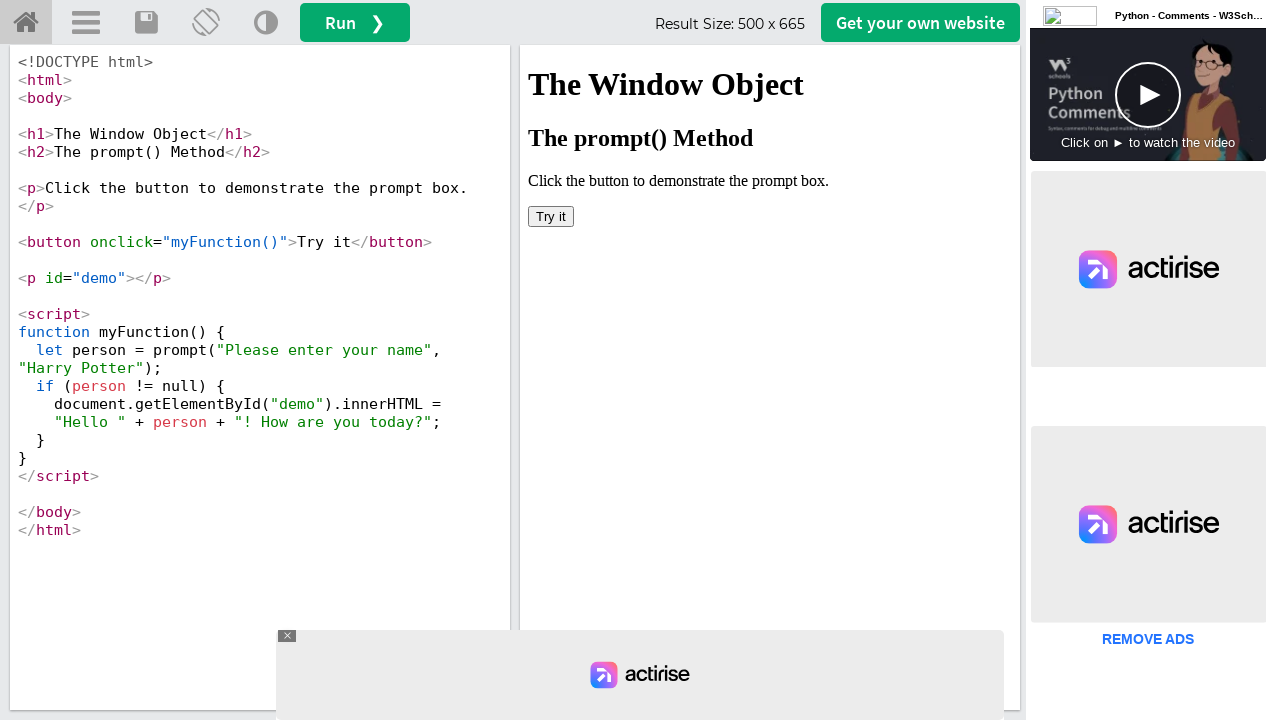

Set up dialog handler to accept prompt with 'John Doe'
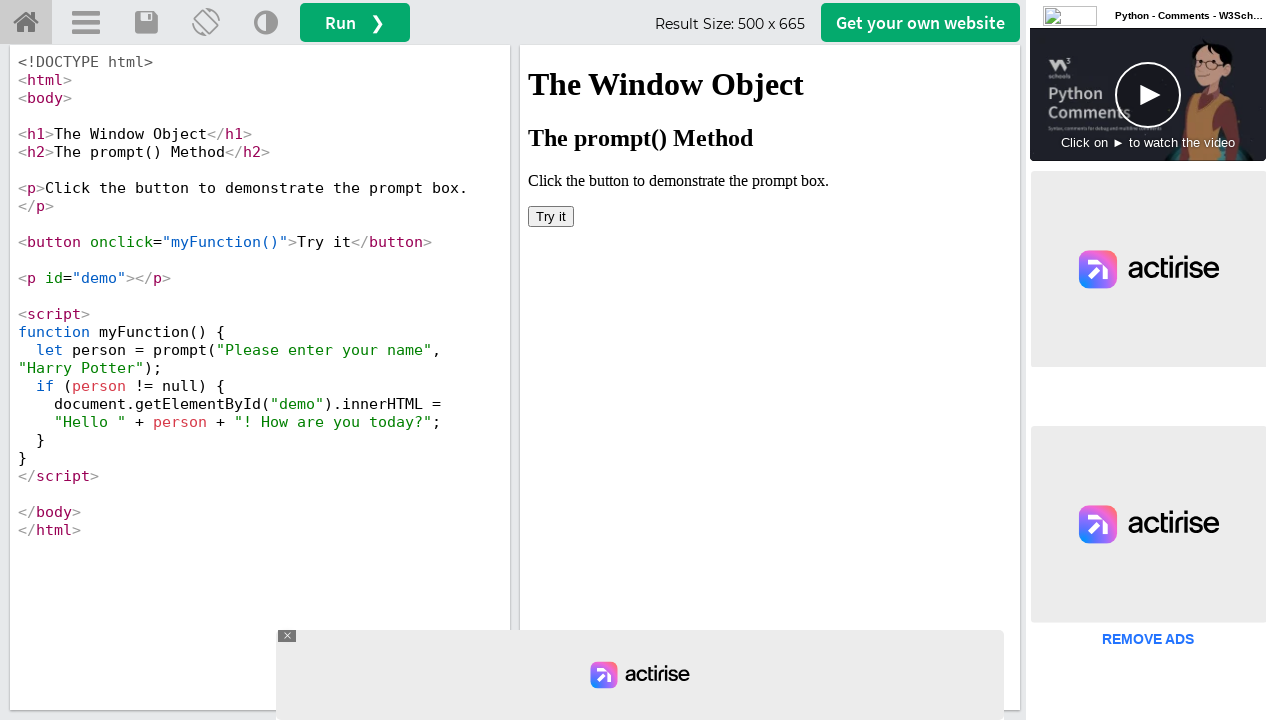

Clicked 'Try it' button to trigger JavaScript prompt dialog at (551, 216) on #iframeResult >> internal:control=enter-frame >> xpath=//button[text()='Try it']
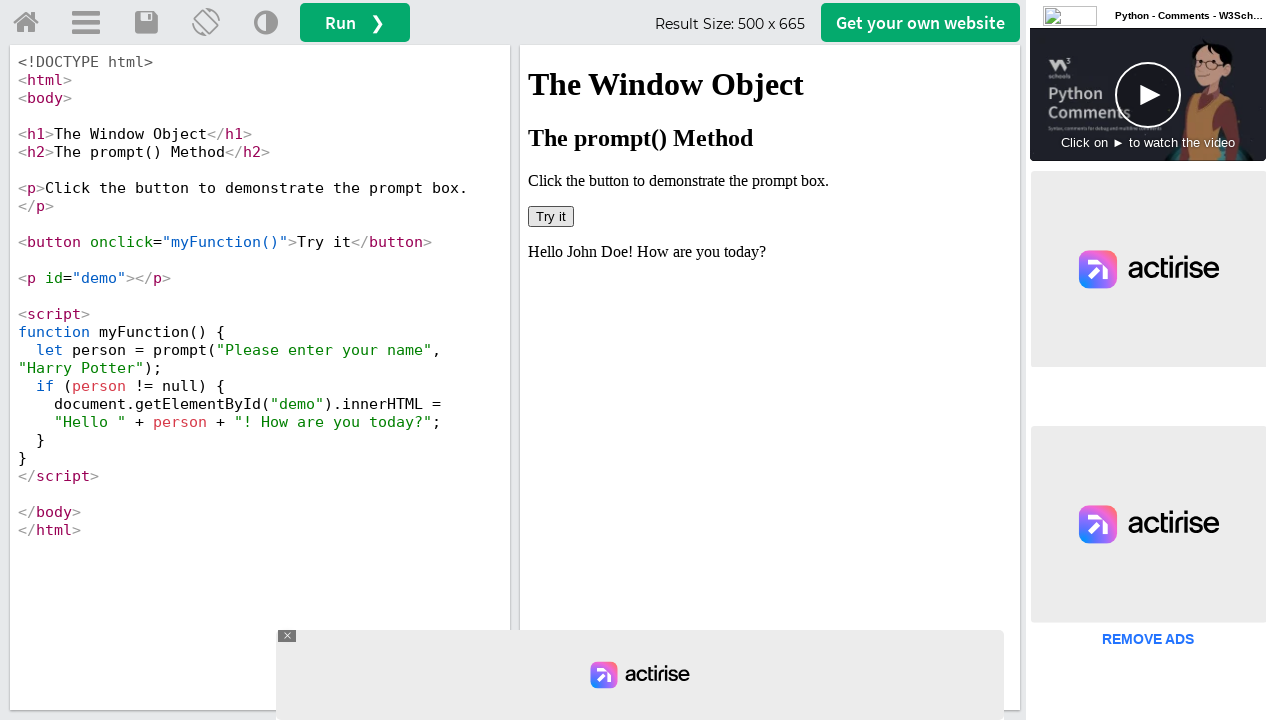

Waited 1000ms for dialog handling to complete
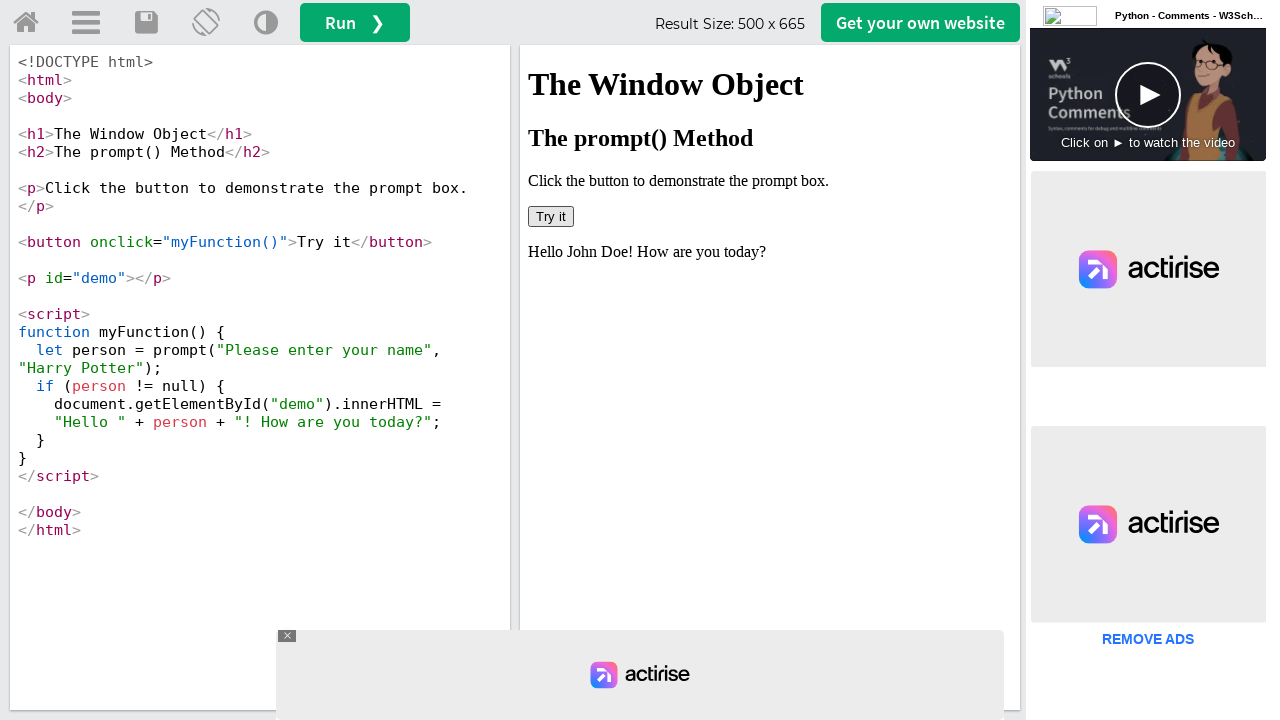

Removed dialog event listener
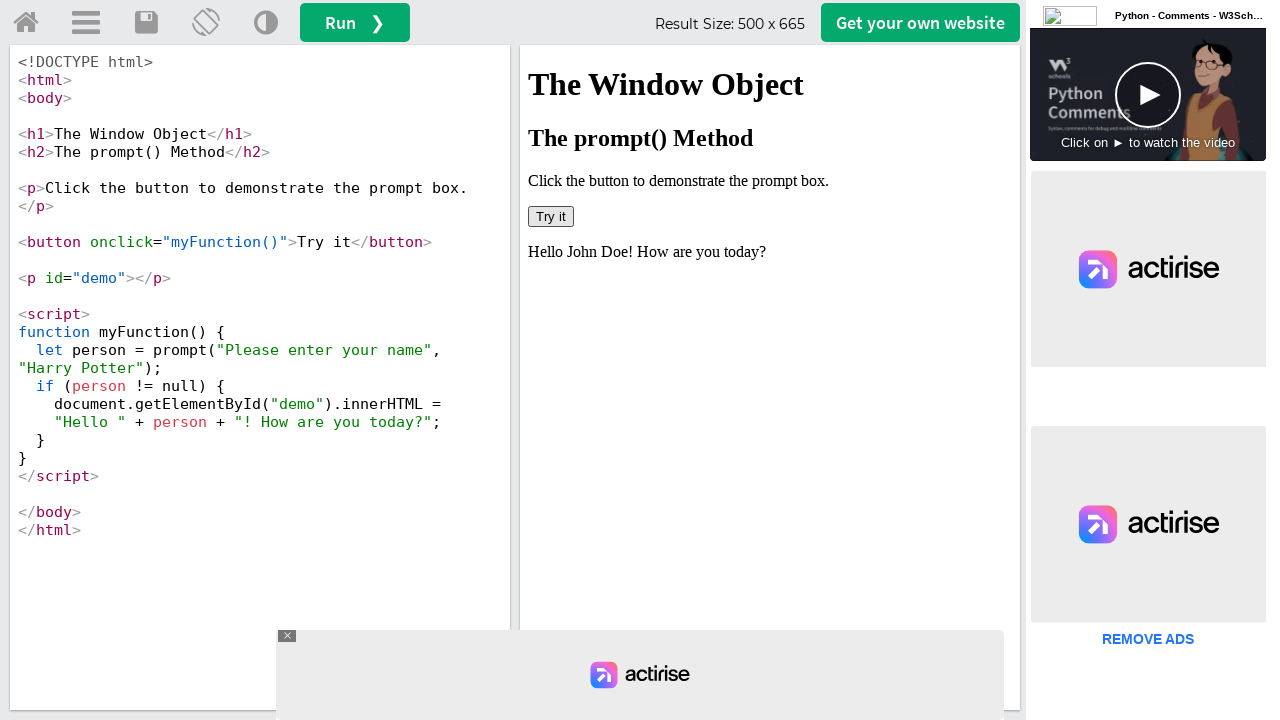

Clicked home link with id 'tryhome' to navigate away at (26, 23) on #tryhome
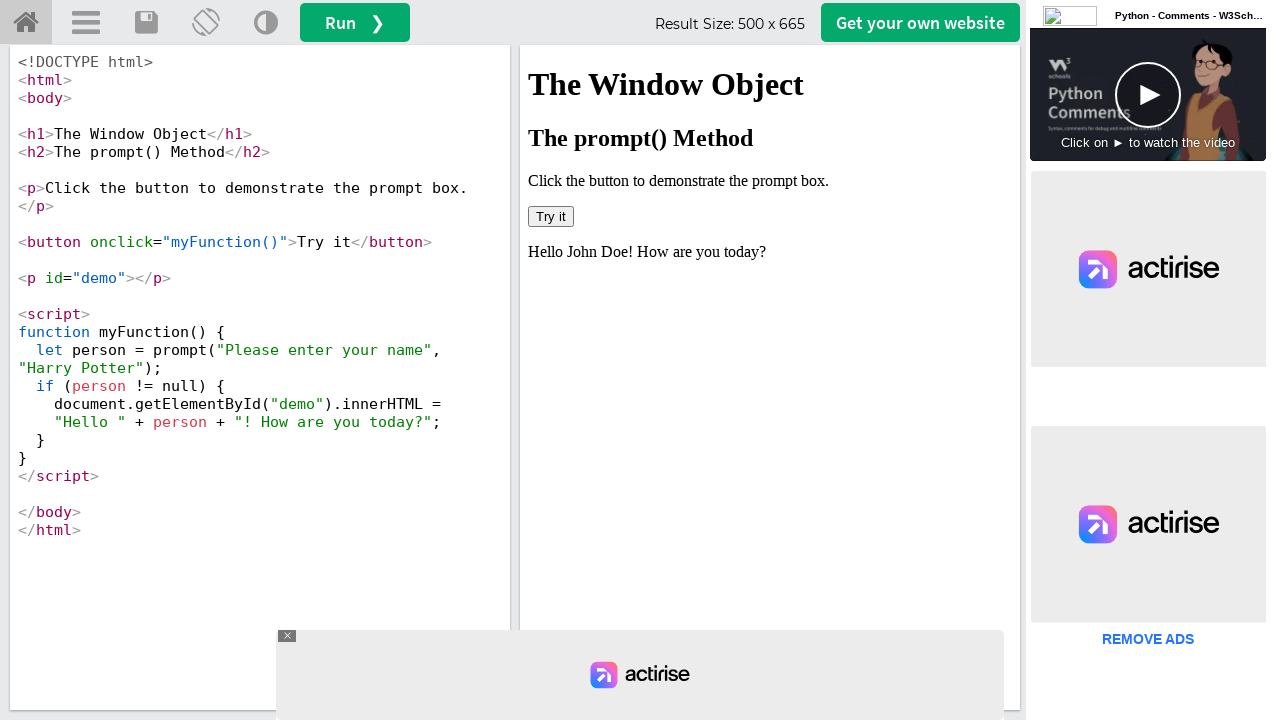

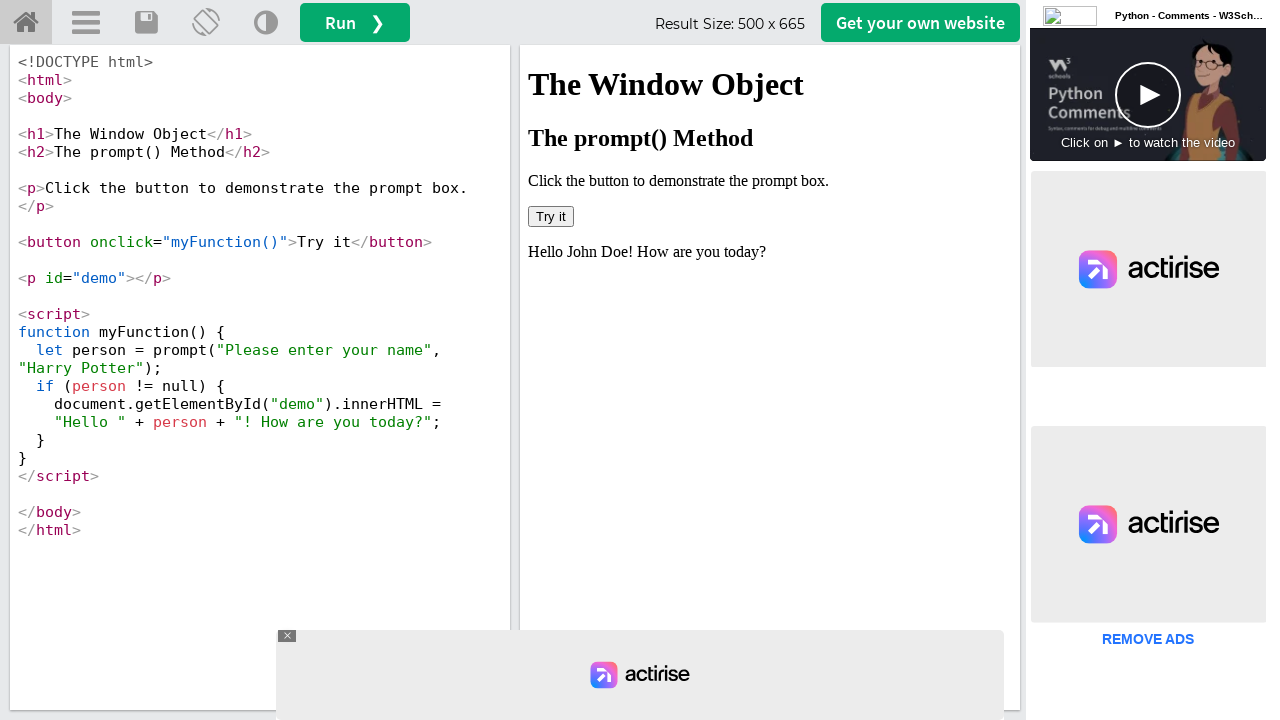